Tests that edits are cancelled when pressing Escape key

Starting URL: https://demo.playwright.dev/todomvc

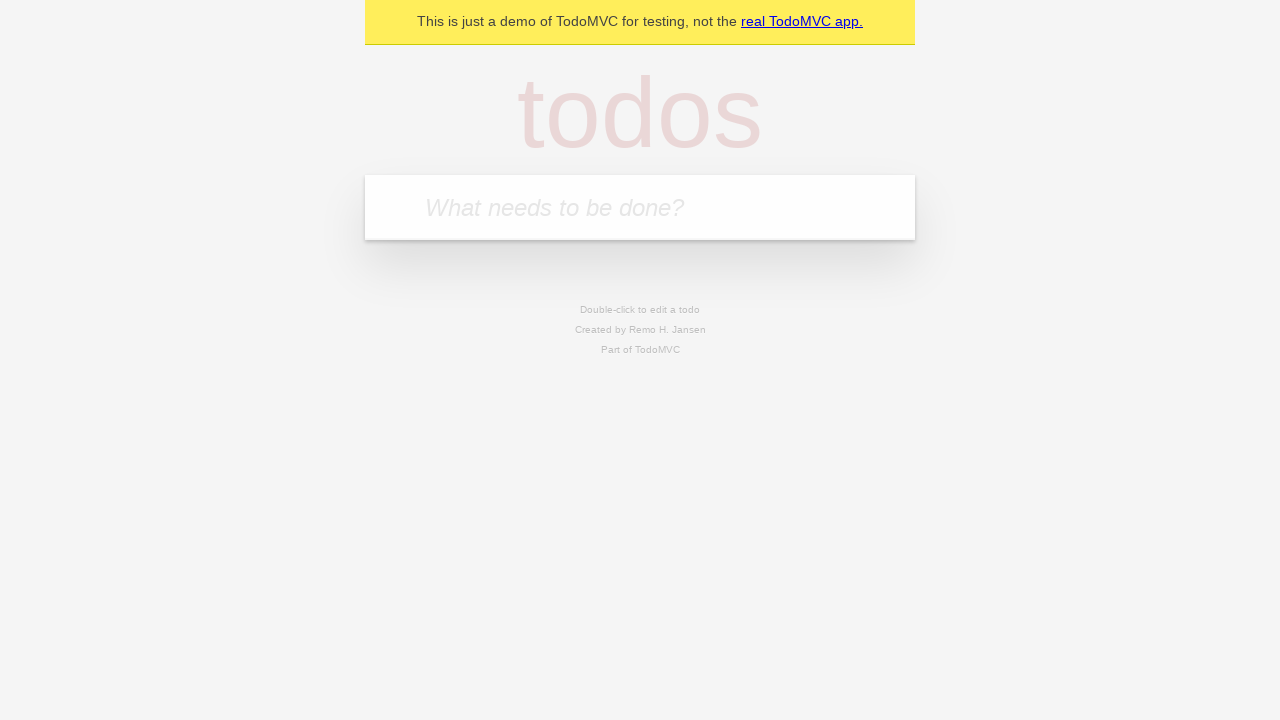

Filled new todo input with 'buy some cheese' on internal:attr=[placeholder="What needs to be done?"i]
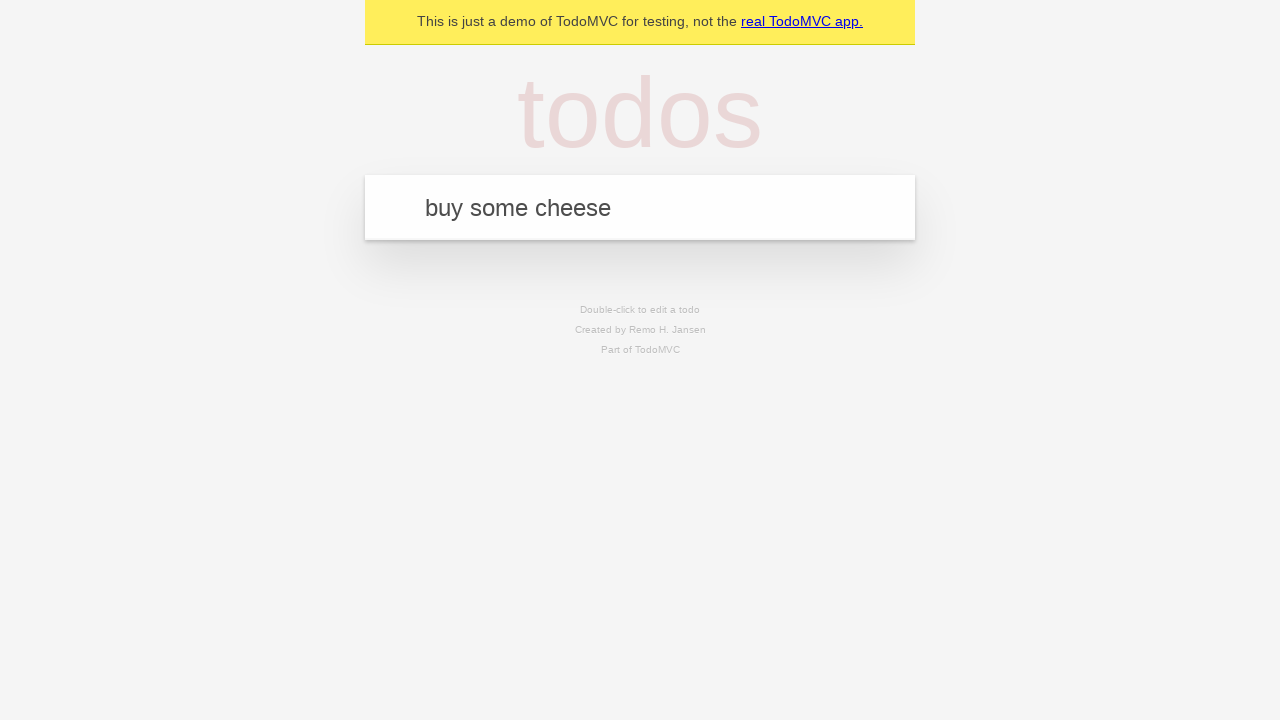

Pressed Enter to create todo 'buy some cheese' on internal:attr=[placeholder="What needs to be done?"i]
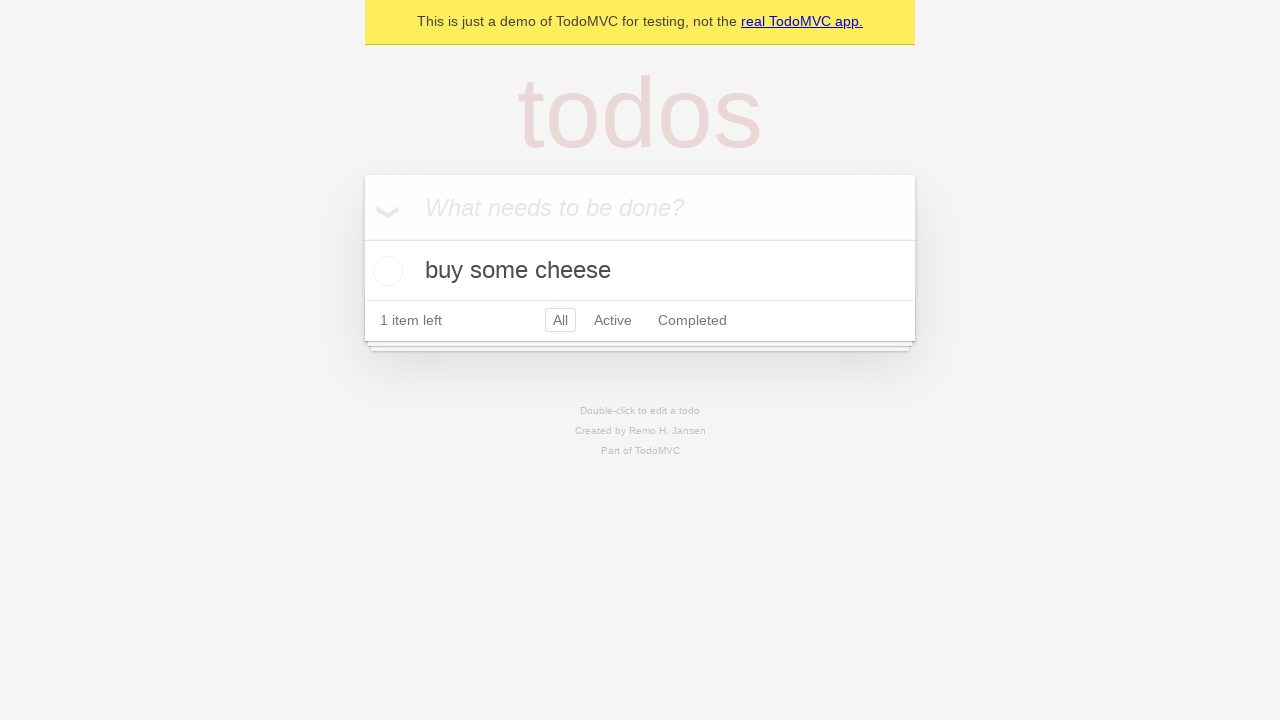

Filled new todo input with 'feed the cat' on internal:attr=[placeholder="What needs to be done?"i]
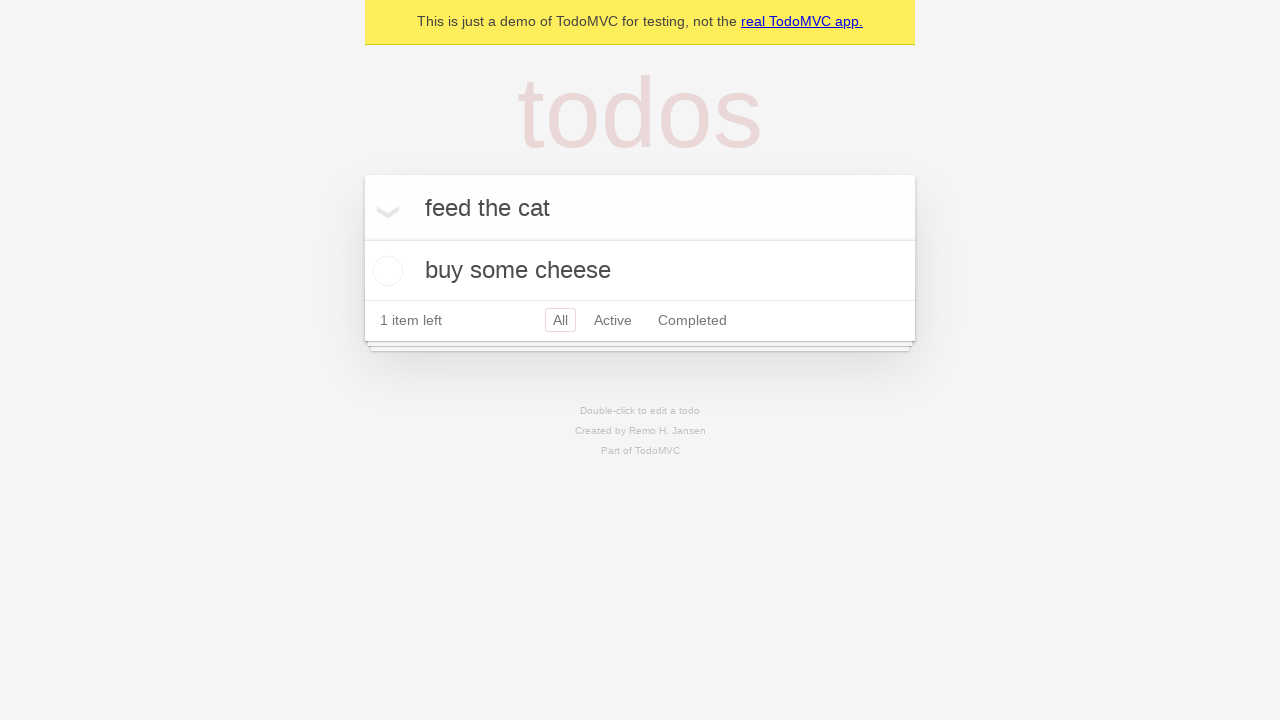

Pressed Enter to create todo 'feed the cat' on internal:attr=[placeholder="What needs to be done?"i]
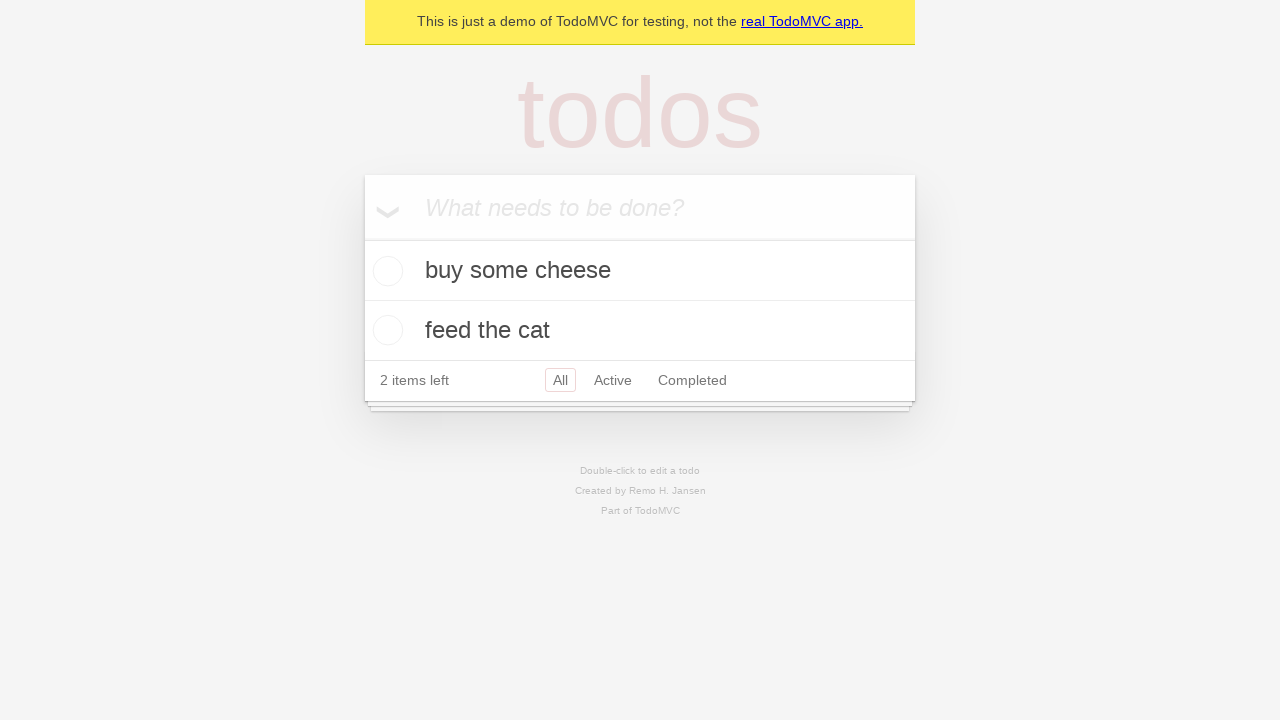

Filled new todo input with 'book a doctors appointment' on internal:attr=[placeholder="What needs to be done?"i]
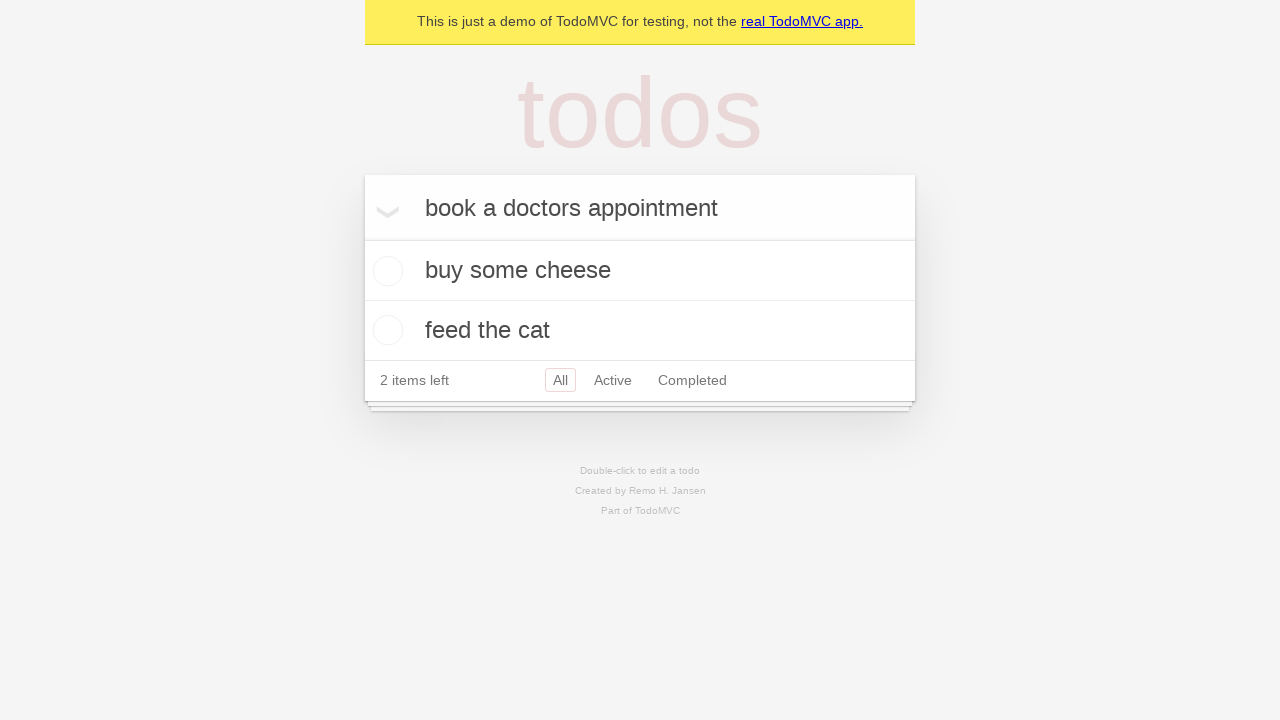

Pressed Enter to create todo 'book a doctors appointment' on internal:attr=[placeholder="What needs to be done?"i]
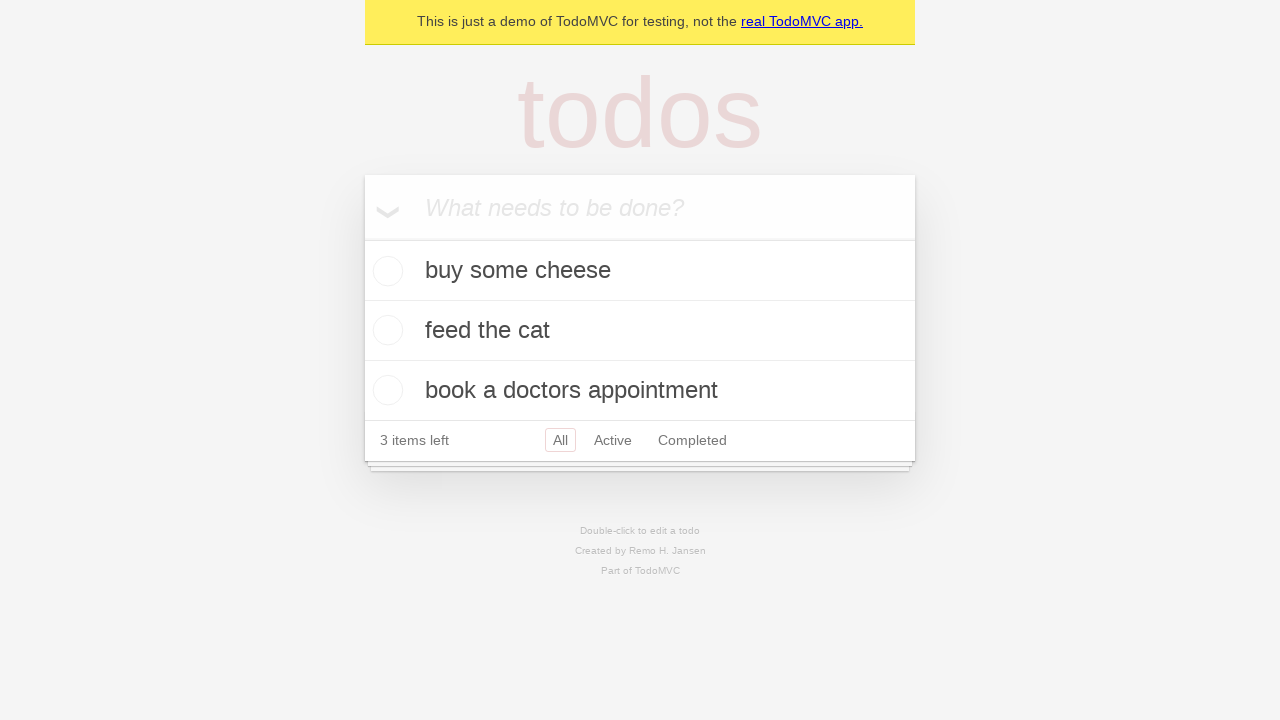

Waited for todo items to be created and visible
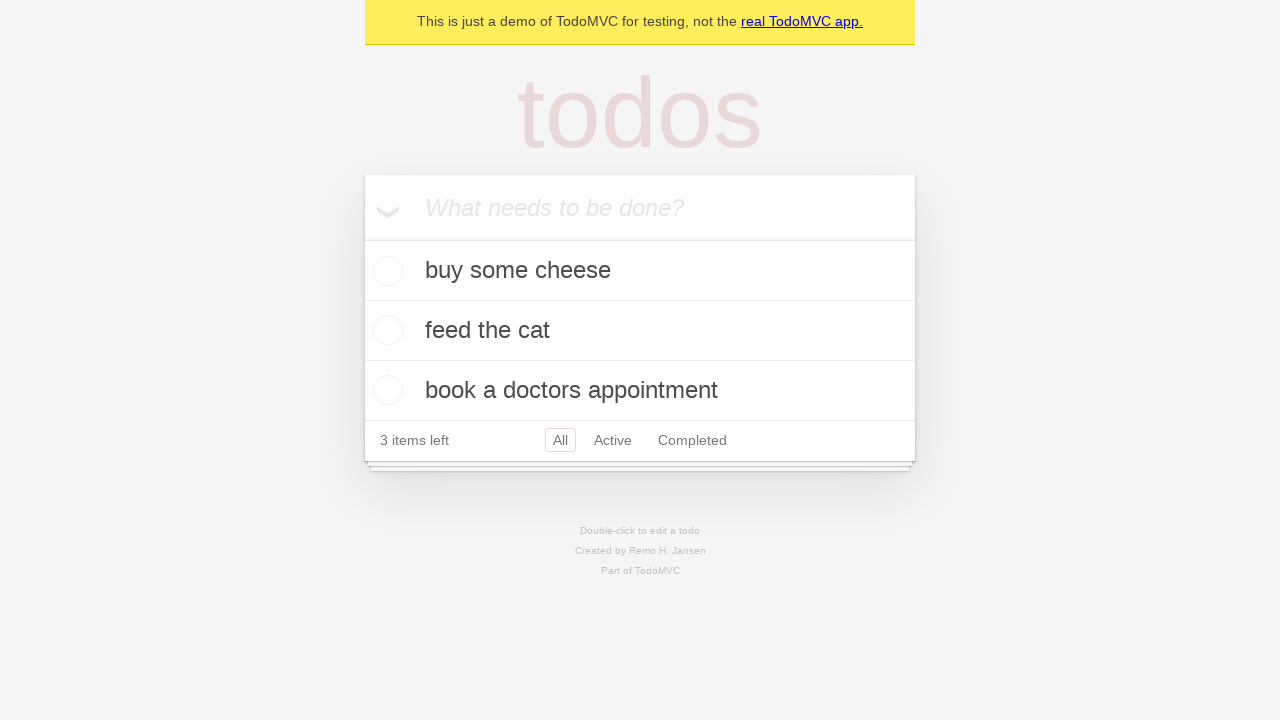

Double-clicked on second todo item to enter edit mode at (640, 331) on internal:testid=[data-testid="todo-item"s] >> nth=1
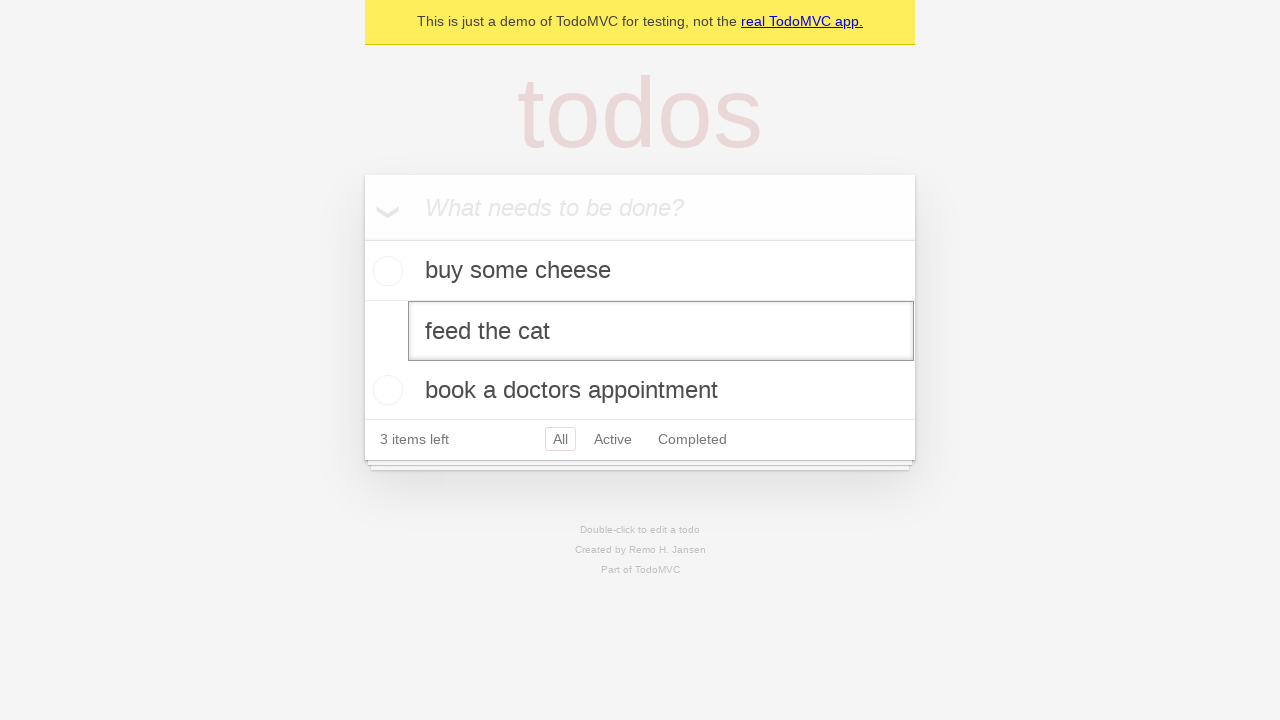

Filled edit textbox with 'buy some sausages' on internal:testid=[data-testid="todo-item"s] >> nth=1 >> internal:role=textbox[nam
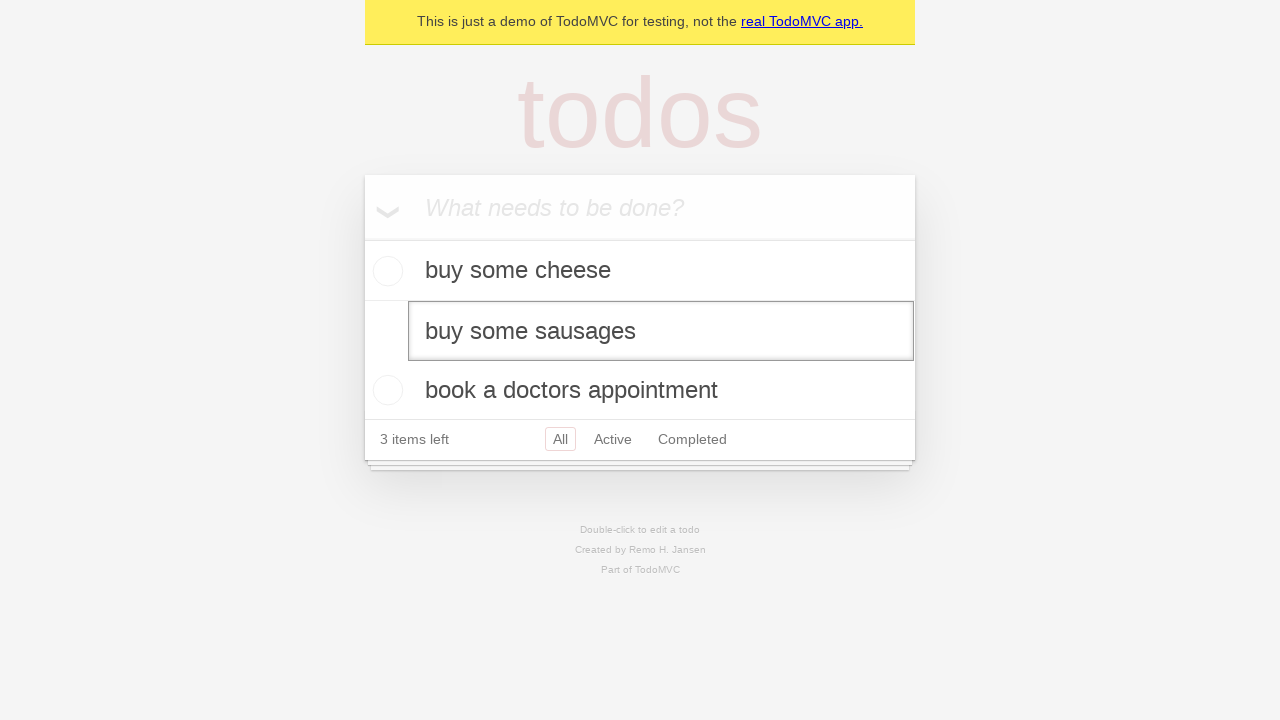

Pressed Escape key to cancel edit on internal:testid=[data-testid="todo-item"s] >> nth=1 >> internal:role=textbox[nam
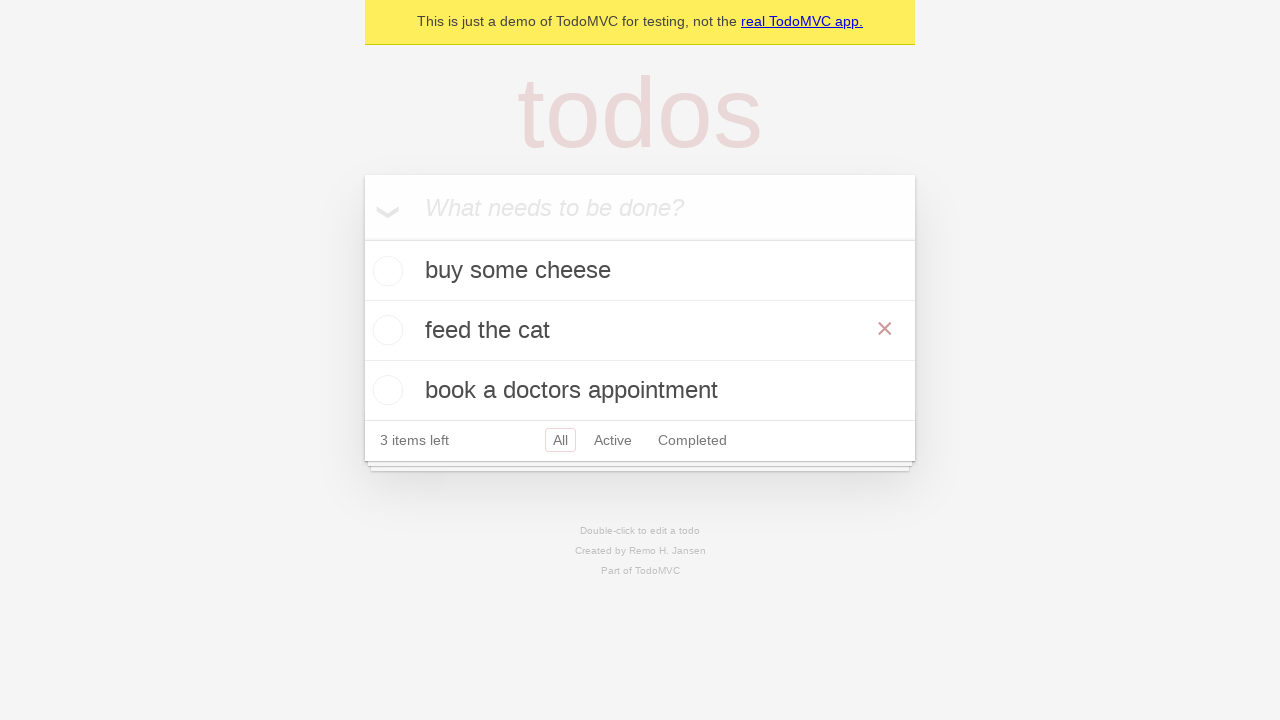

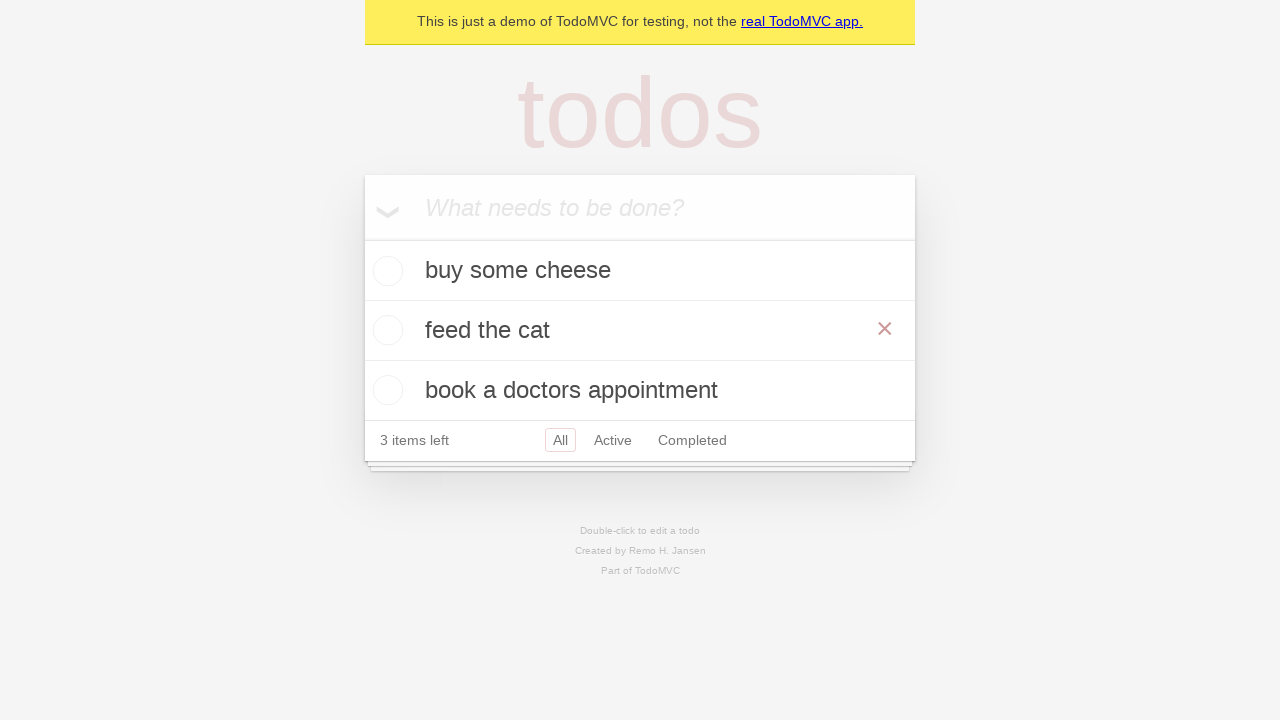